Navigates to the Selenium HQ website and maximizes the browser window

Starting URL: https://www.seleniumhq.org

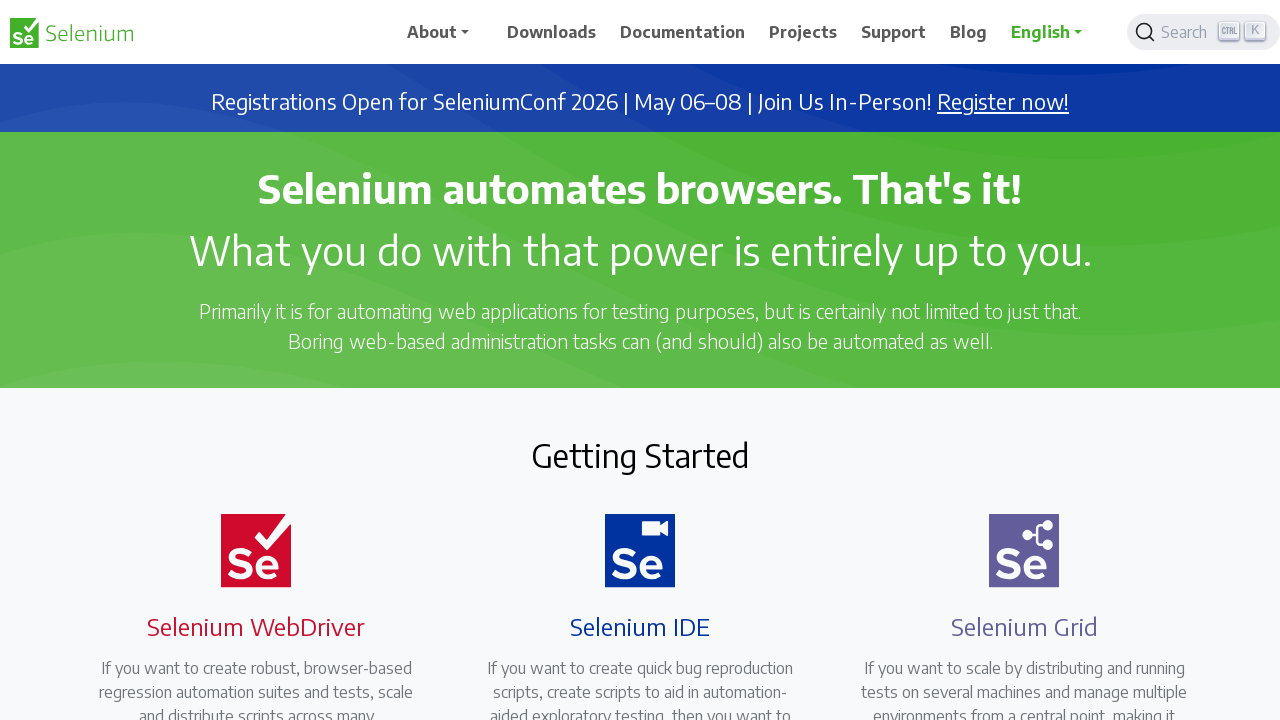

Navigated to Selenium HQ website at https://www.seleniumhq.org
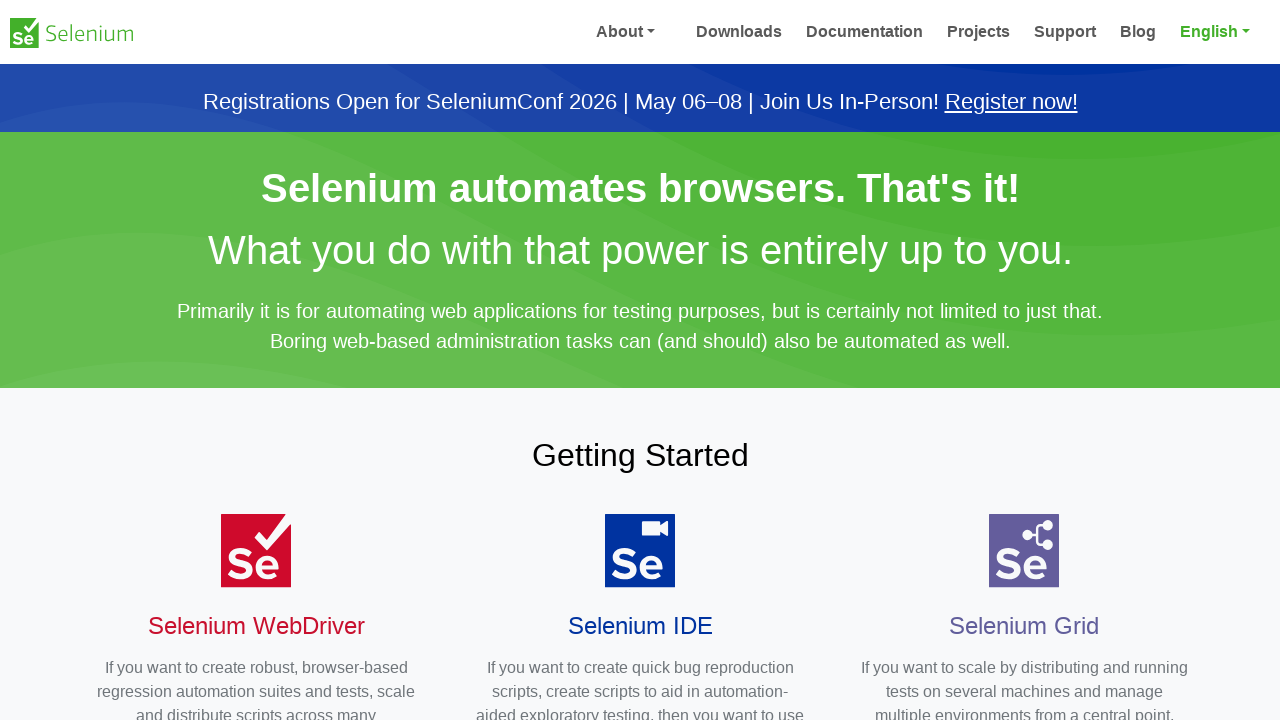

Maximized browser window to 1920x1080
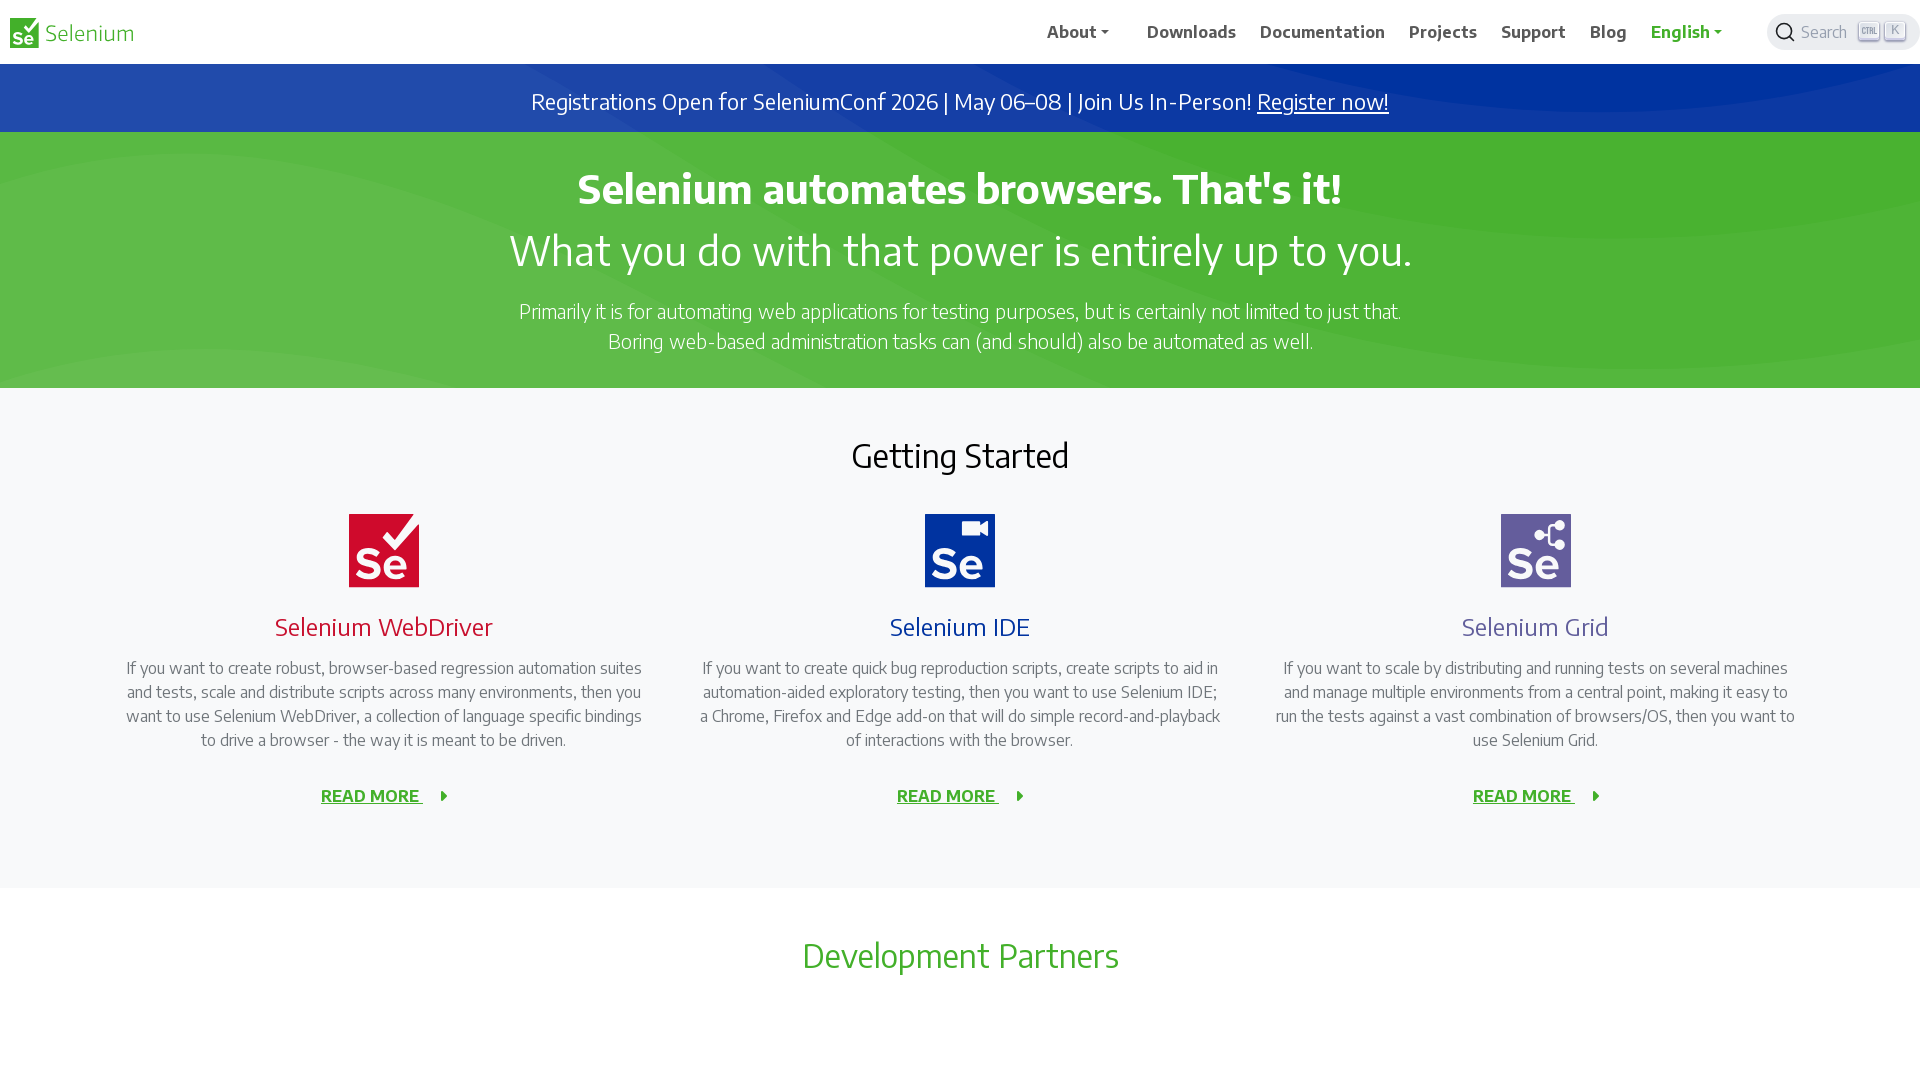

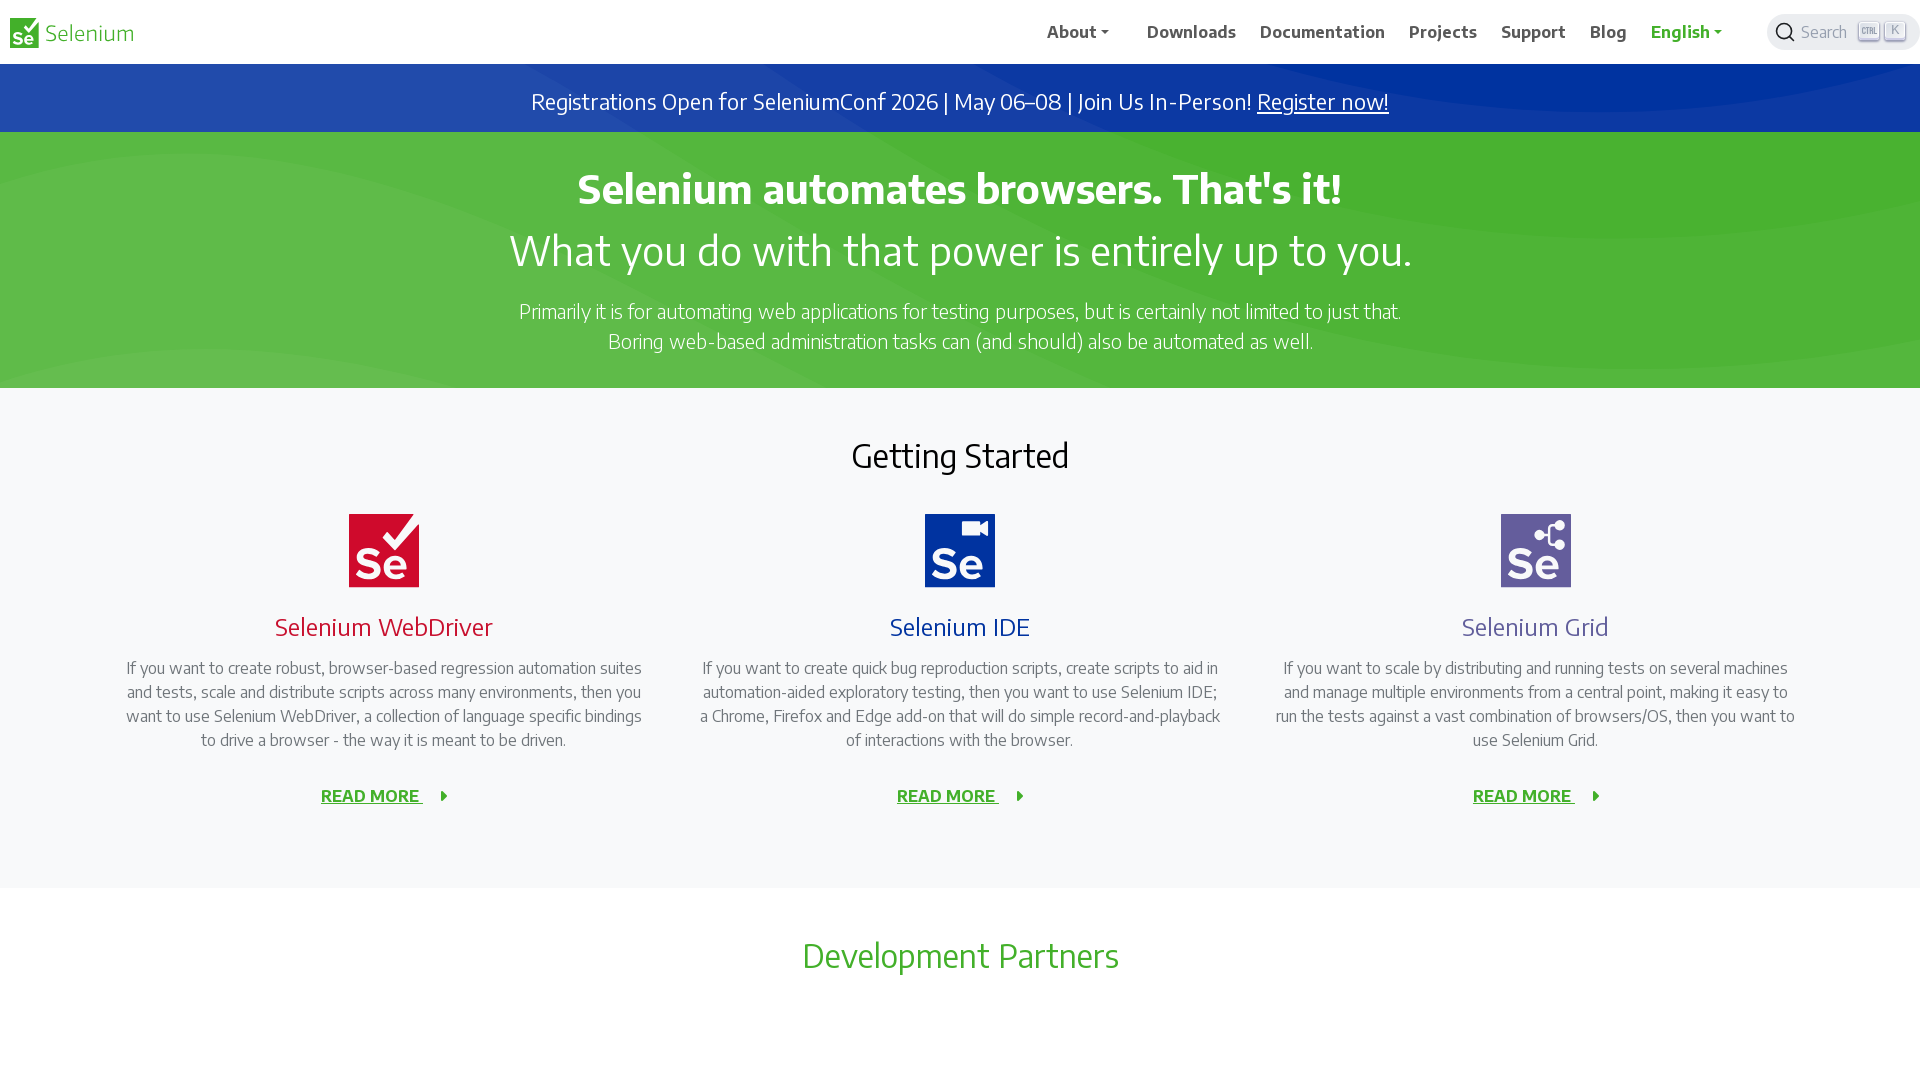